Tests double-click functionality by double-clicking a button on the demoqa buttons demo page

Starting URL: https://demoqa.com/buttons

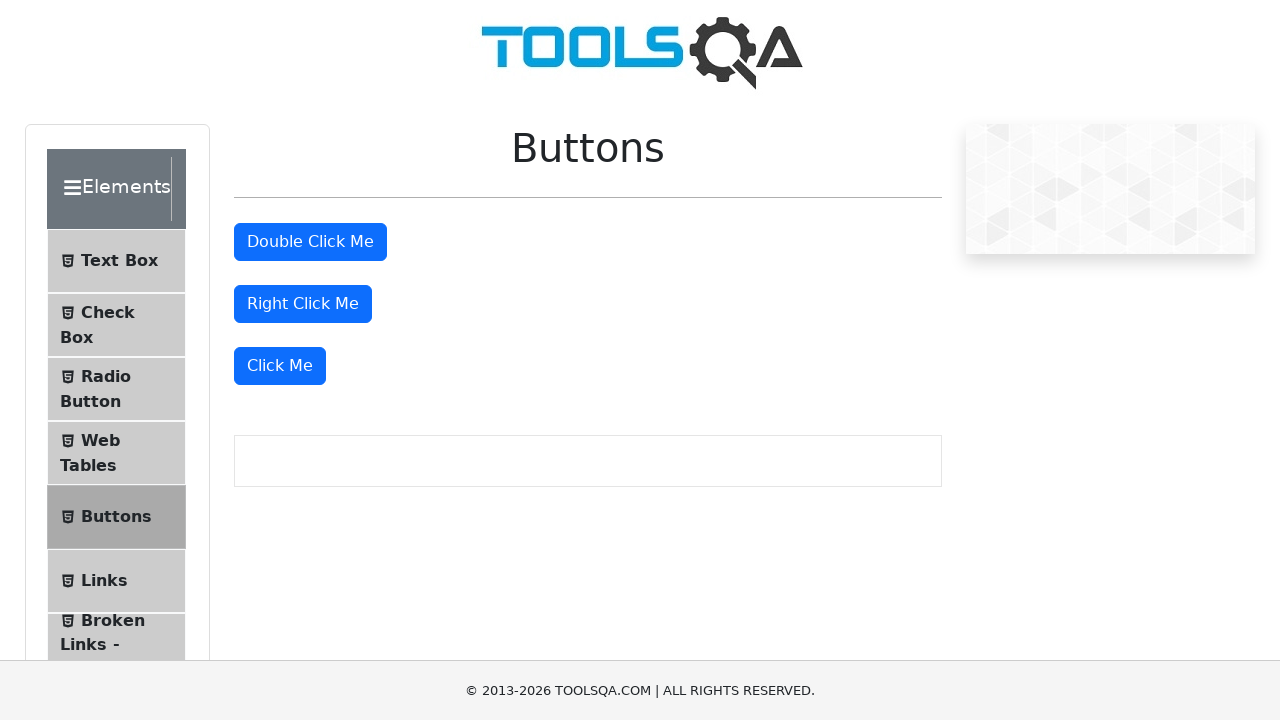

Navigated to demoqa buttons demo page
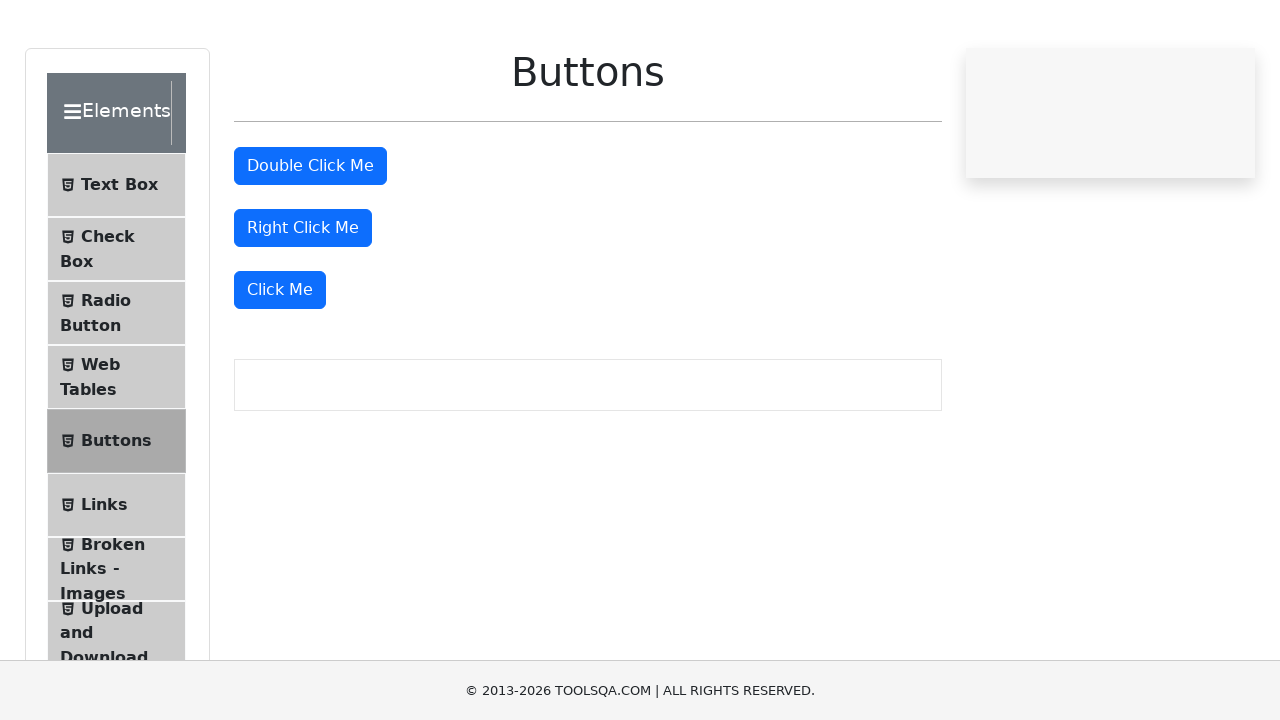

Located the double-click button
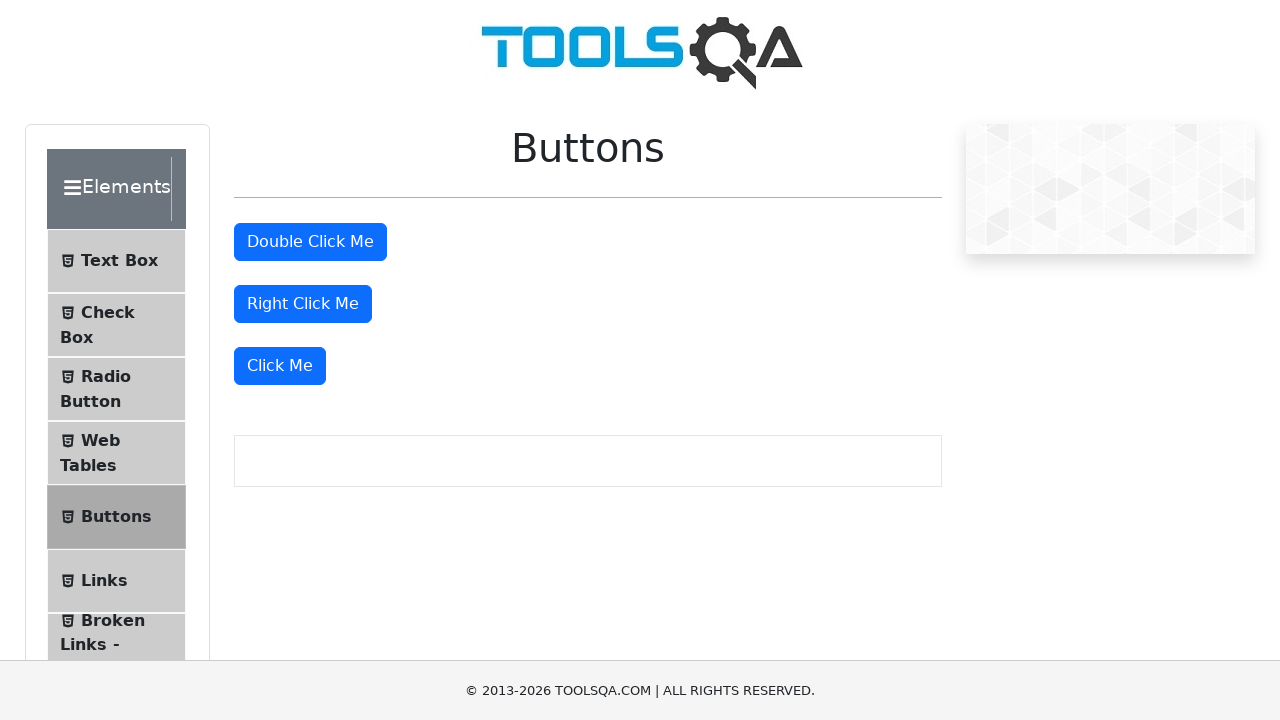

Double-clicked the button at (310, 242) on xpath=//button[@id='doubleClickBtn']
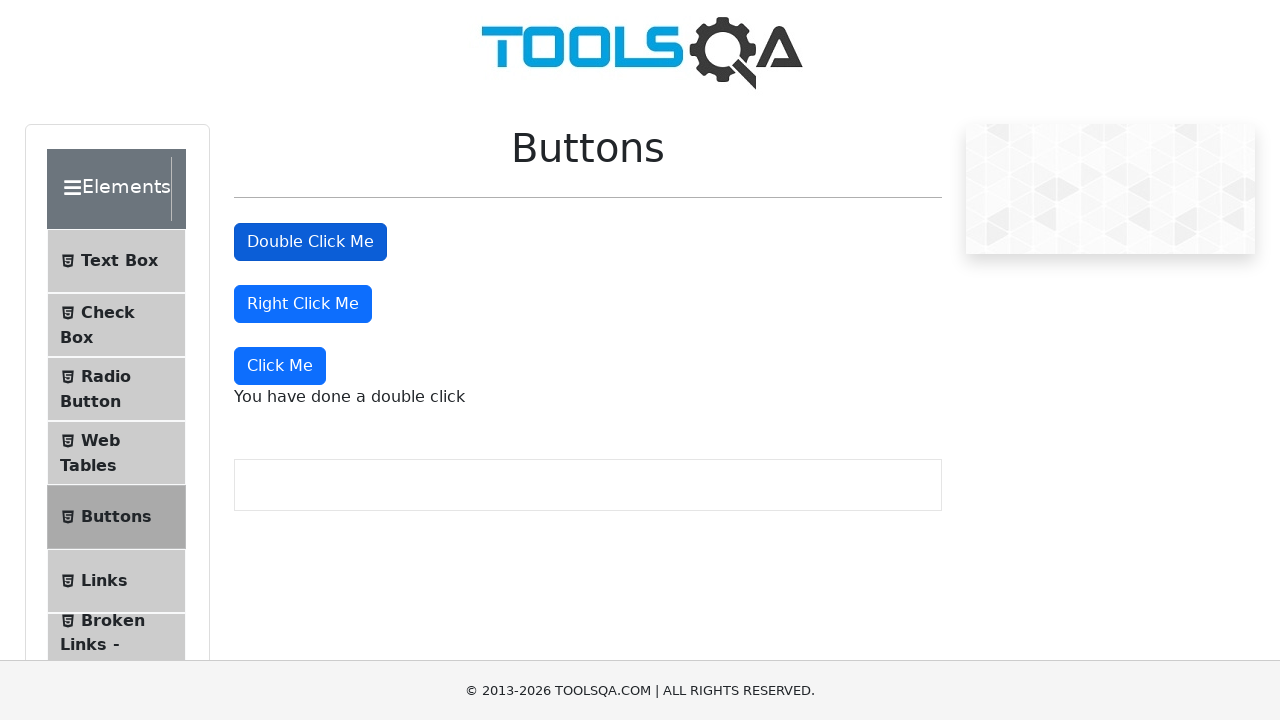

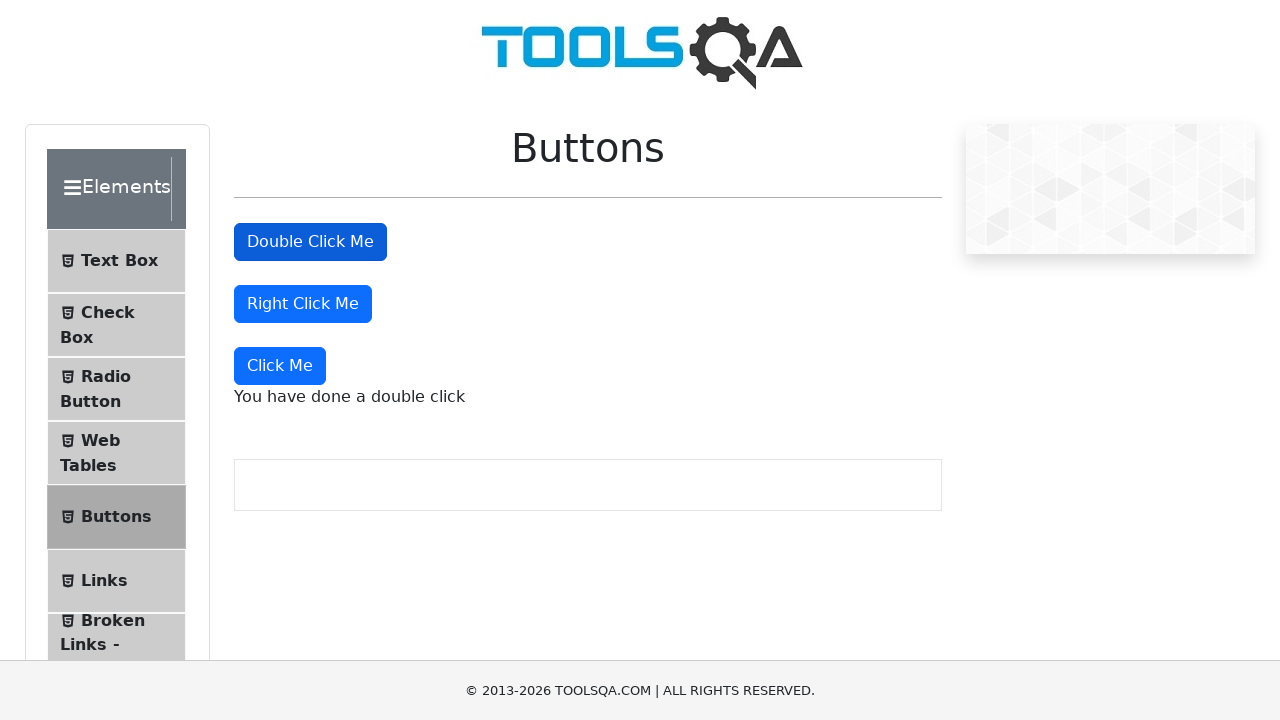